Interacts with checkboxes on a registration form, demonstrating various checkbox selection methods including selecting specific checkboxes by value

Starting URL: https://demo.automationtesting.in/Register.html

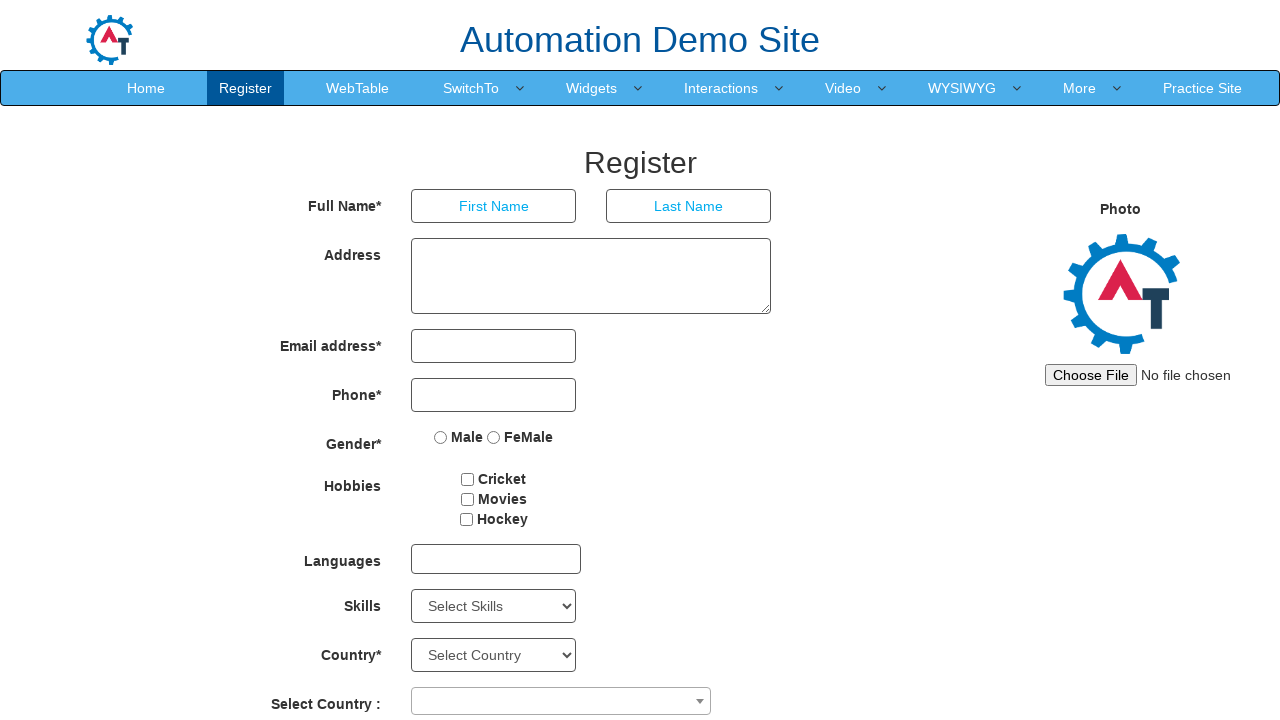

Located all checkboxes on the registration form
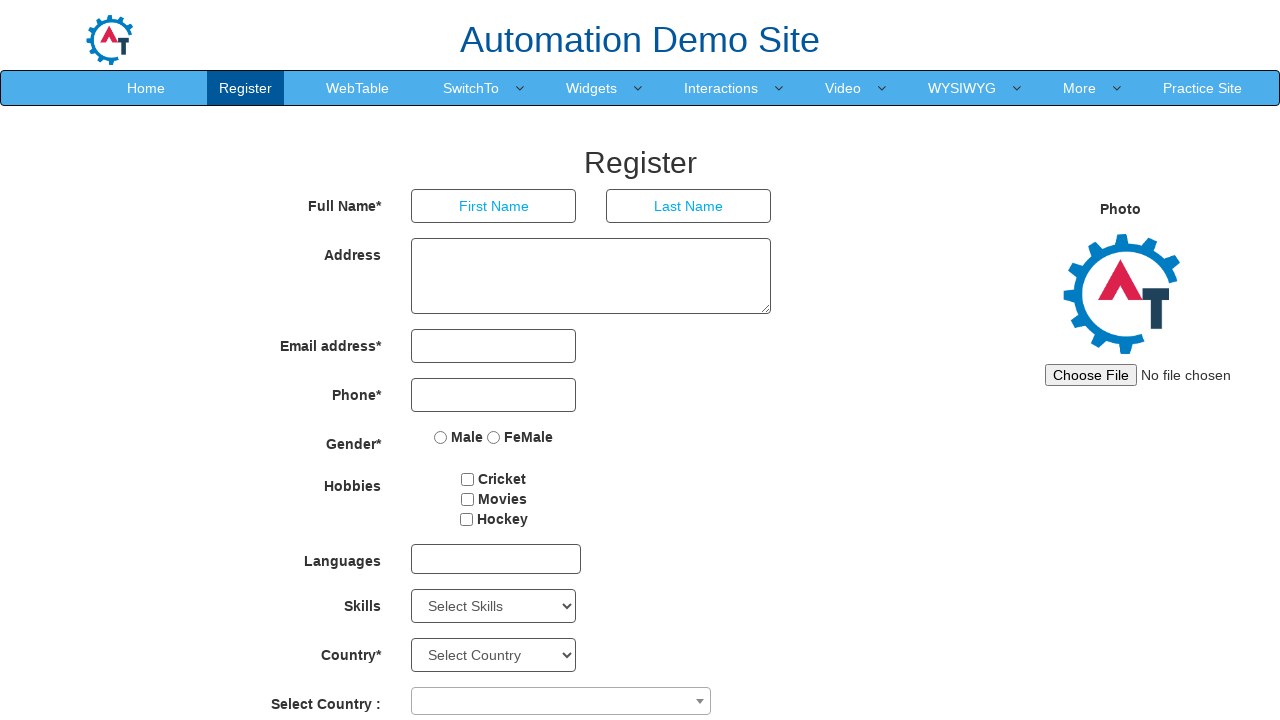

Clicked the first checkbox at (468, 479) on input[type='checkbox'] >> nth=0
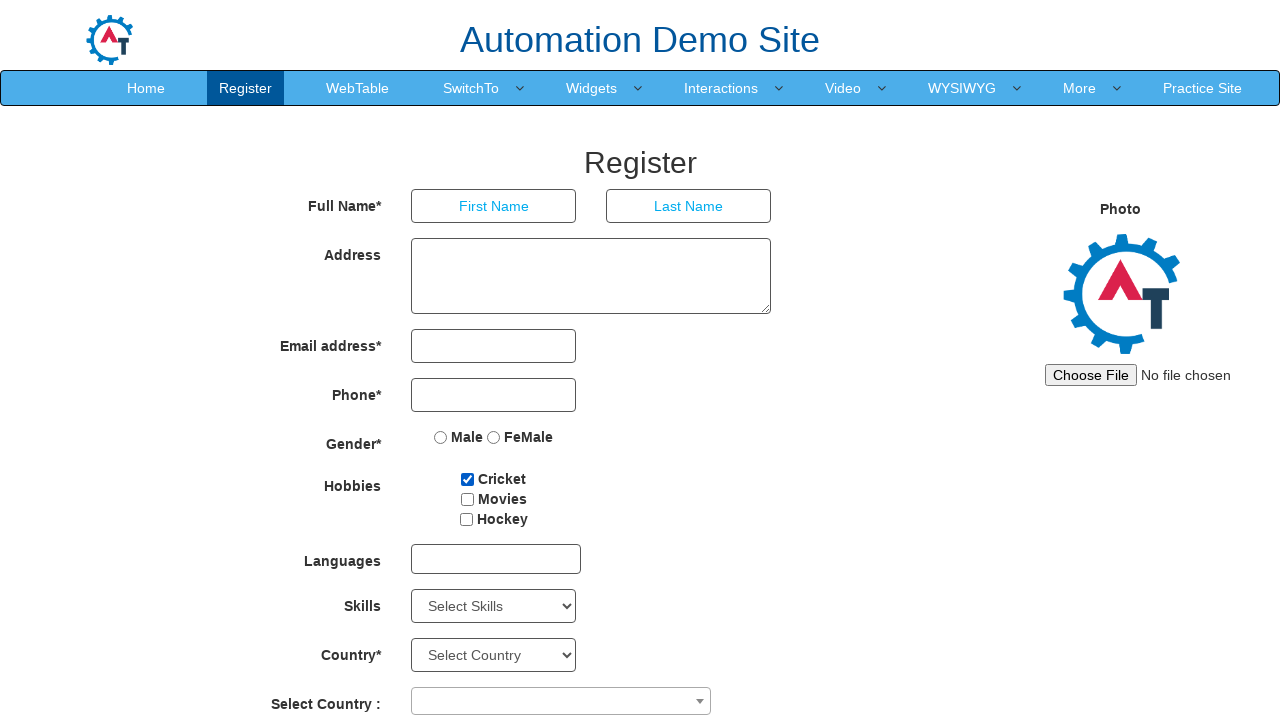

Clicked Cricket checkbox at (468, 479) on input[type='checkbox'][value='Cricket' i]
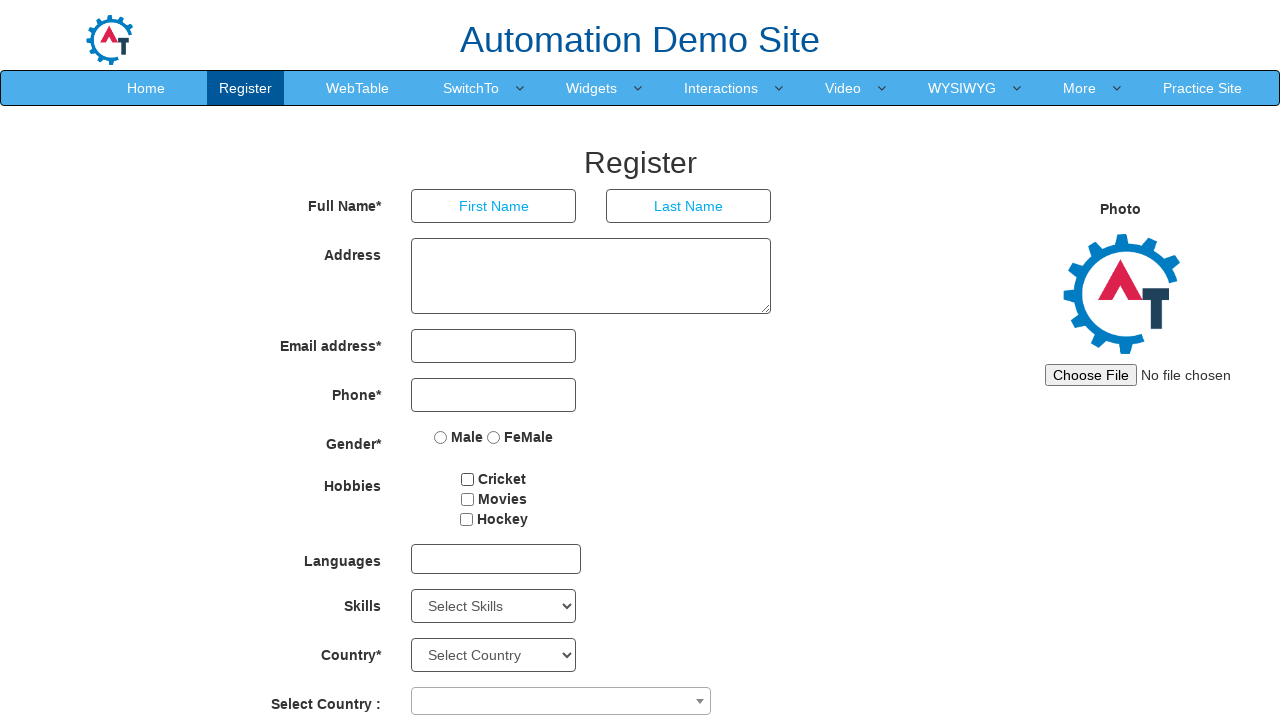

Clicked Movies checkbox at (467, 499) on input[type='checkbox'][value='Movies' i]
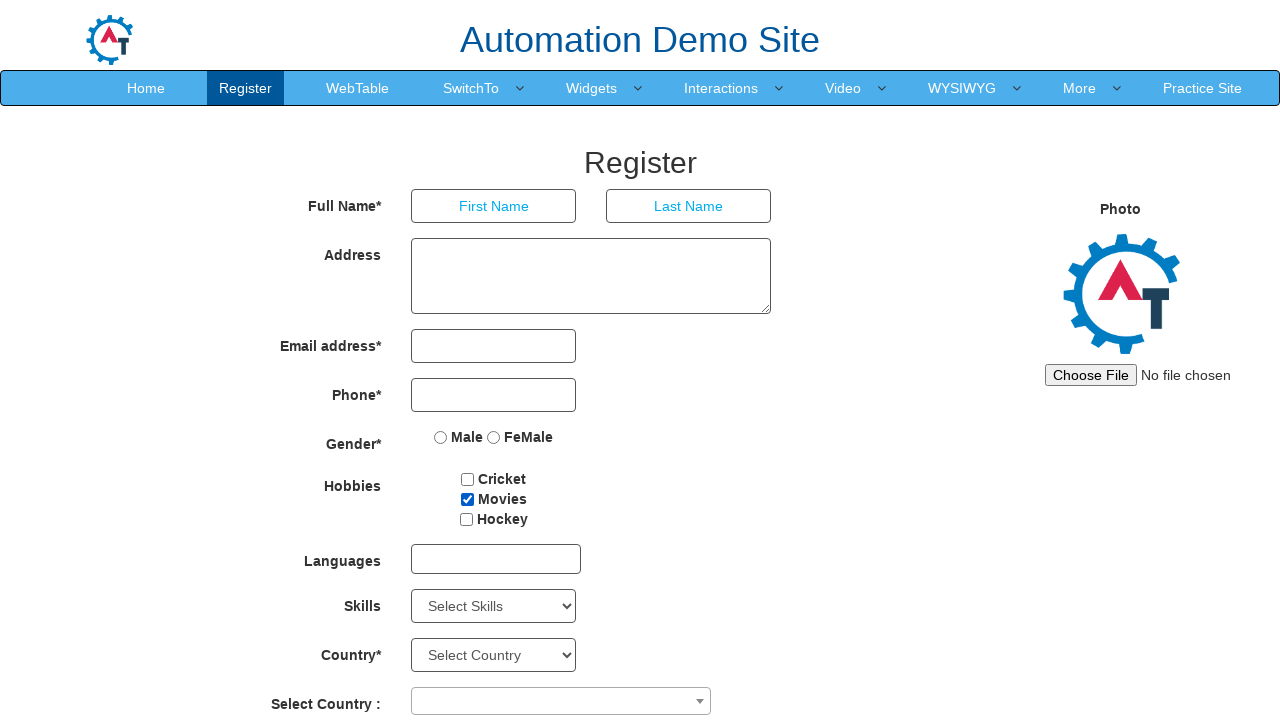

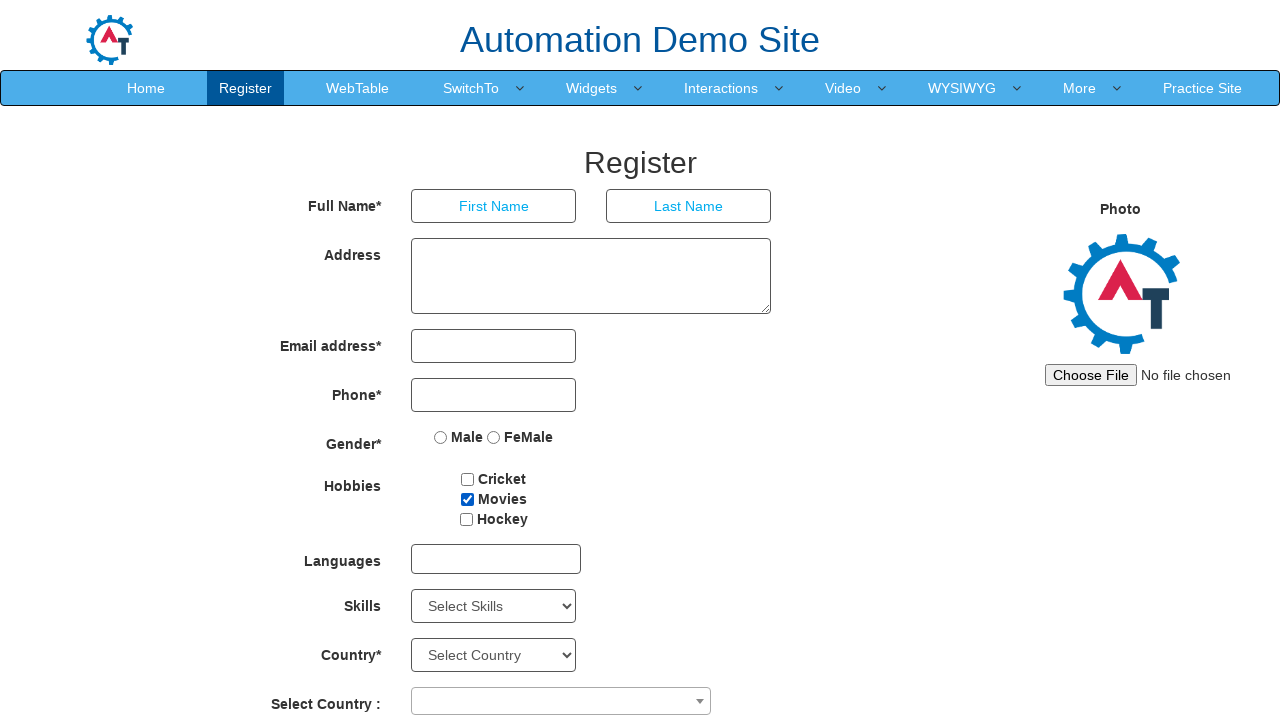